Tests drag and drop functionality by dragging an element to a target location

Starting URL: https://sahitest.com/demo/dragDropMooTools.htm

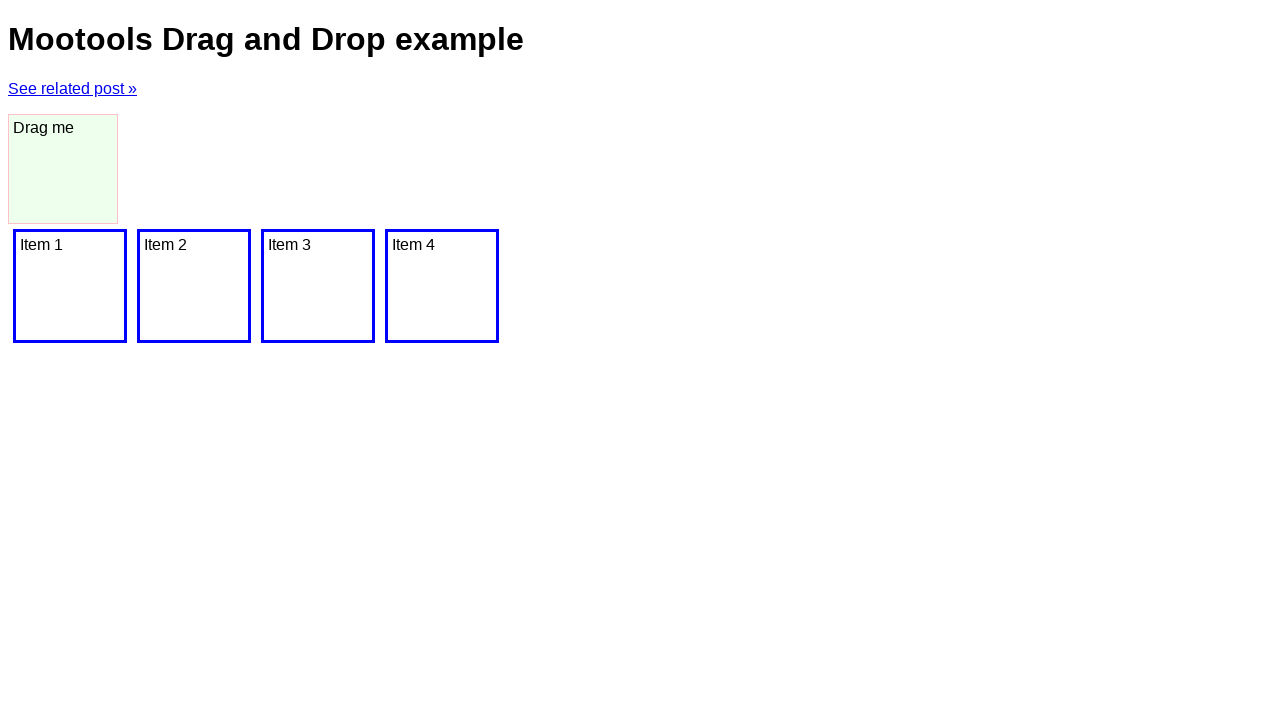

Located drag source element with id 'dragger'
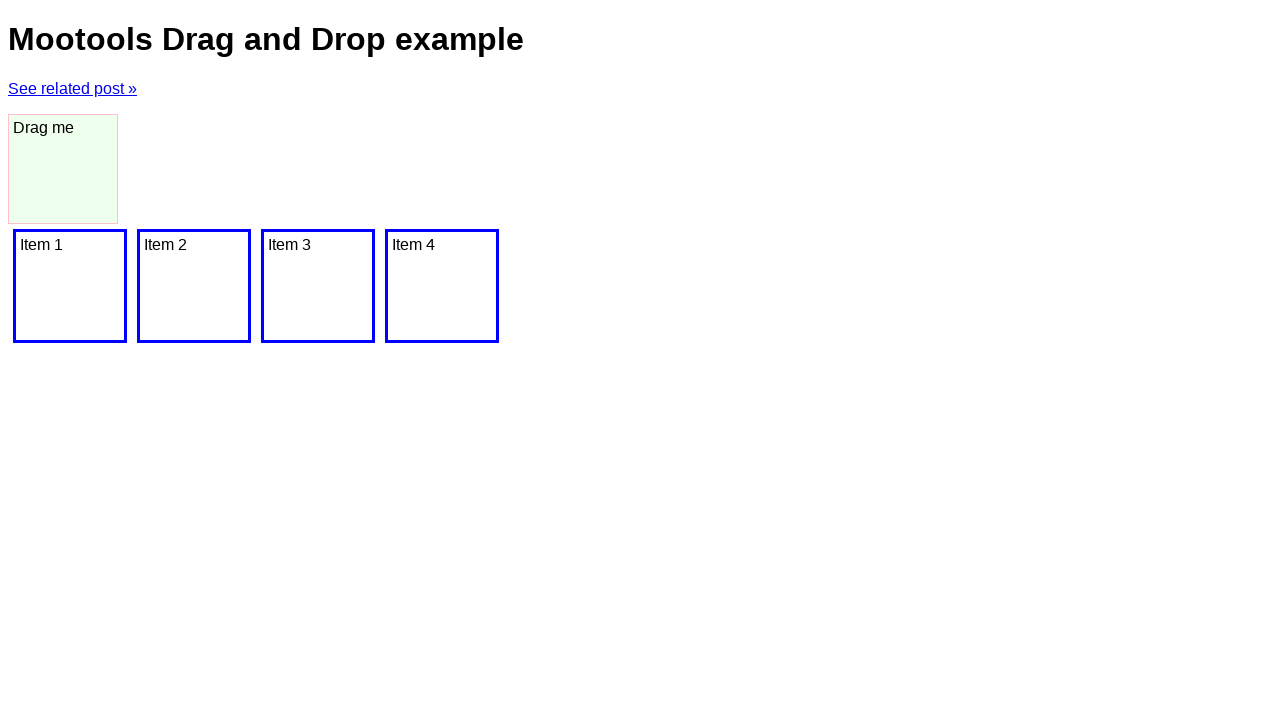

Located drop target element with class 'item'
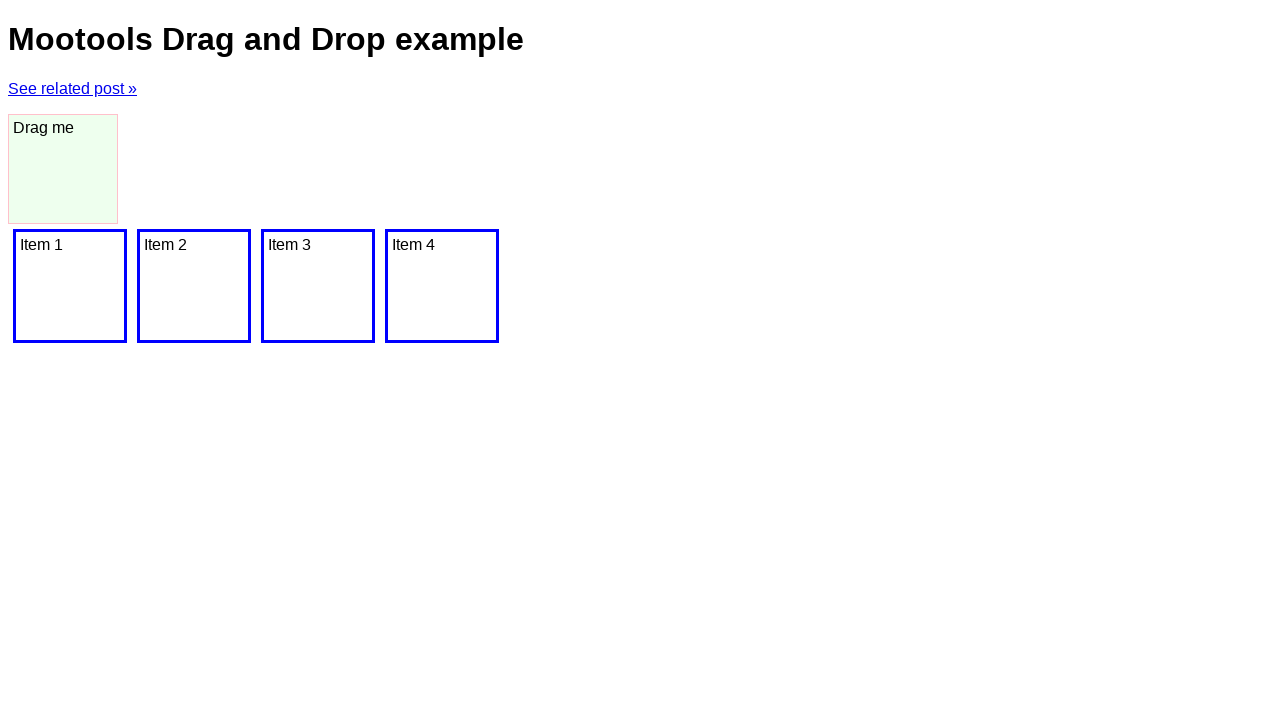

Dragged element to target location at (70, 286)
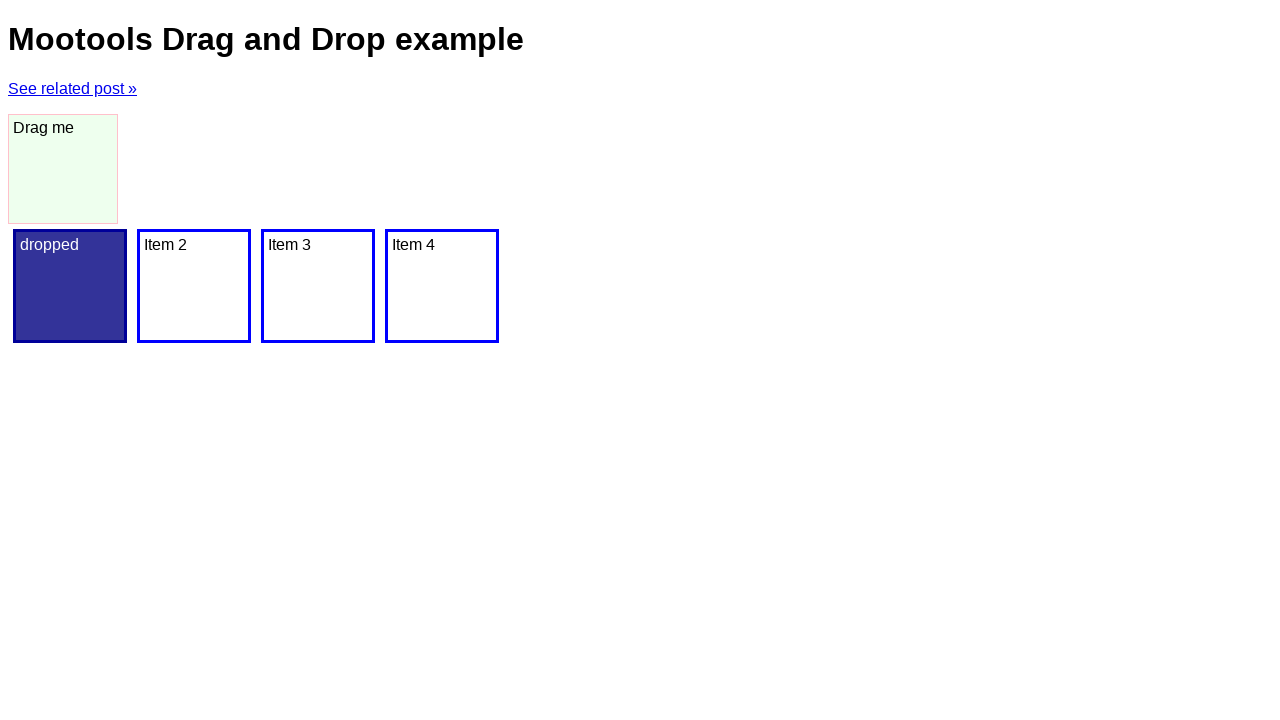

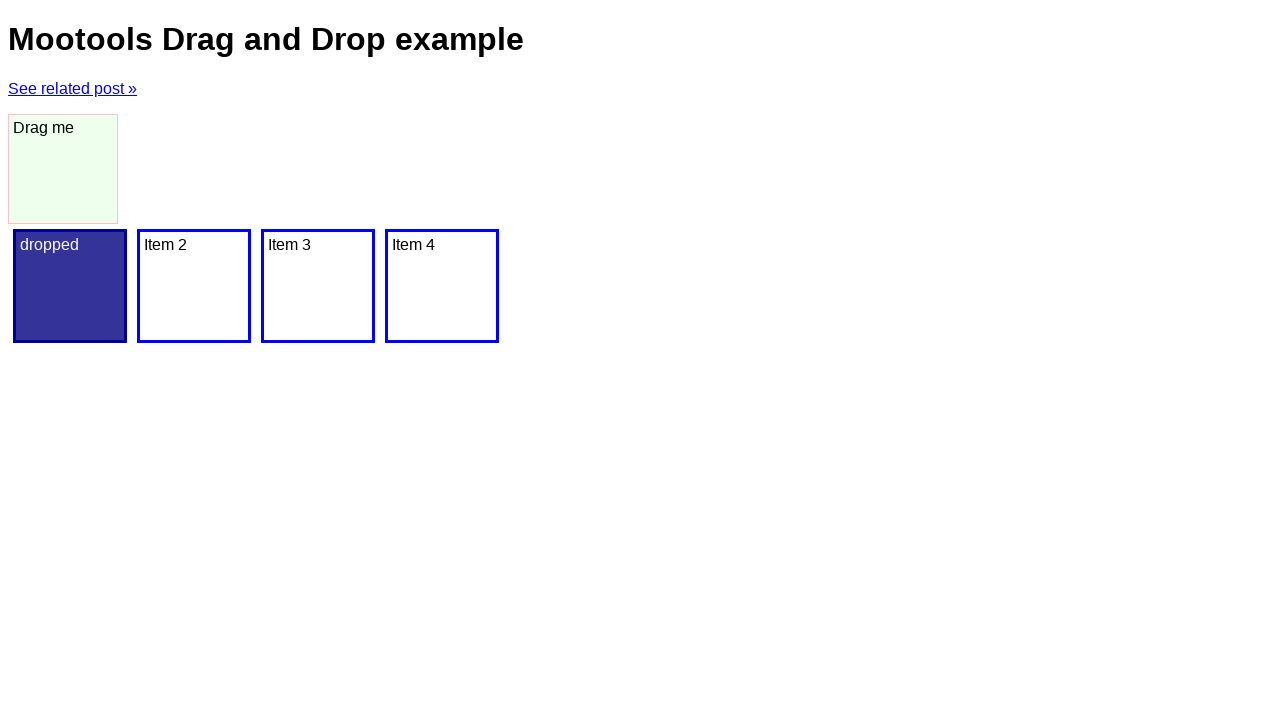